Tests frame interaction by navigating through nested frames and clicking a button within the inner frame

Starting URL: https://leafground.com/frame.xhtml

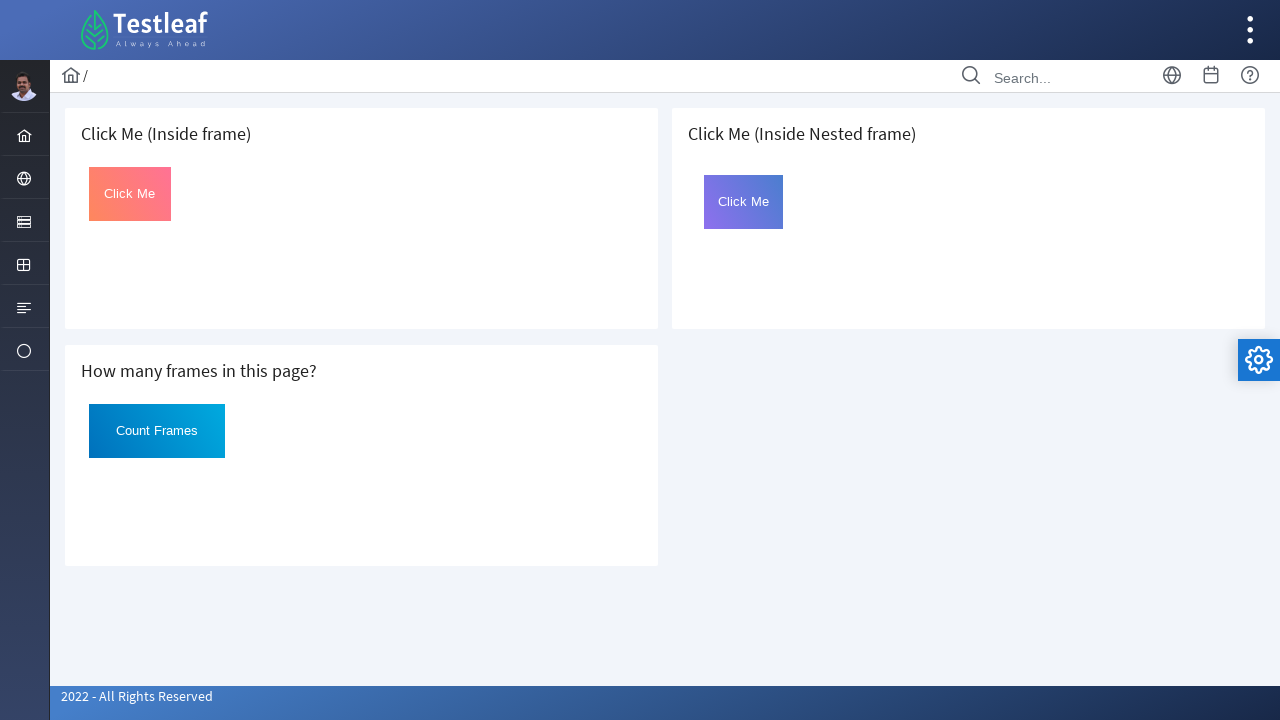

Located the third nested frame (index 2)
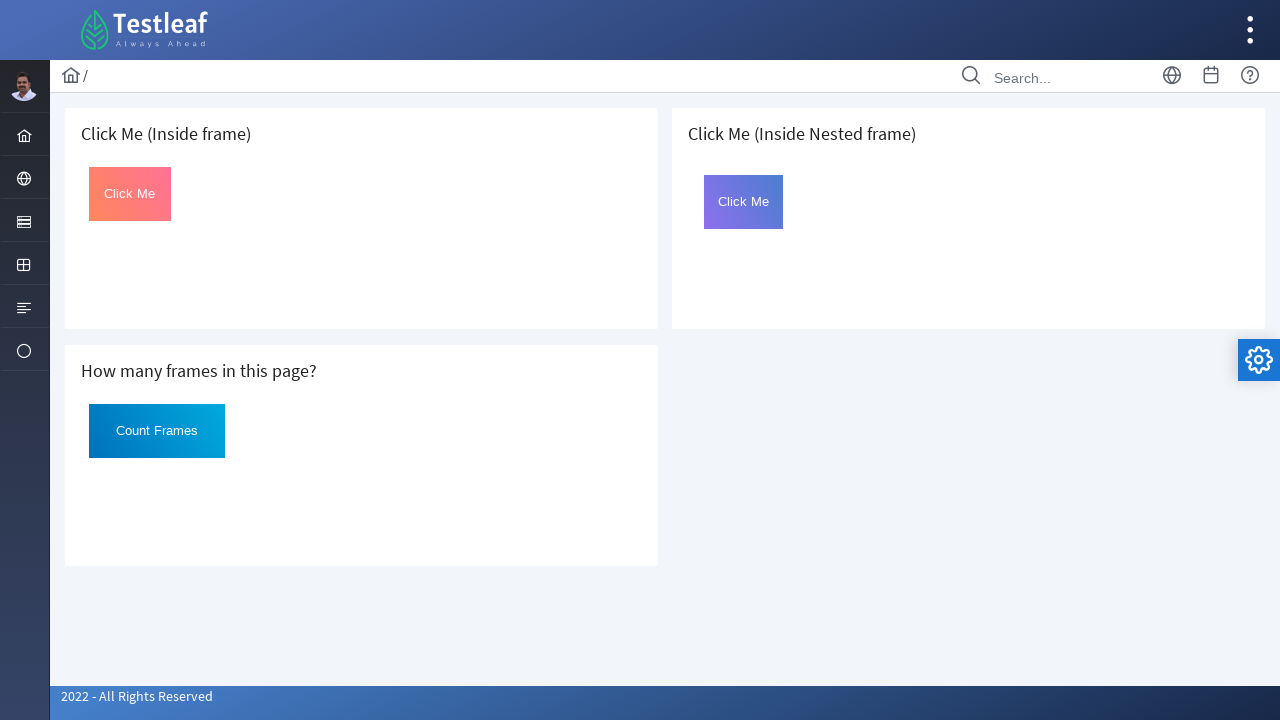

Located the nested frame2 within the third frame
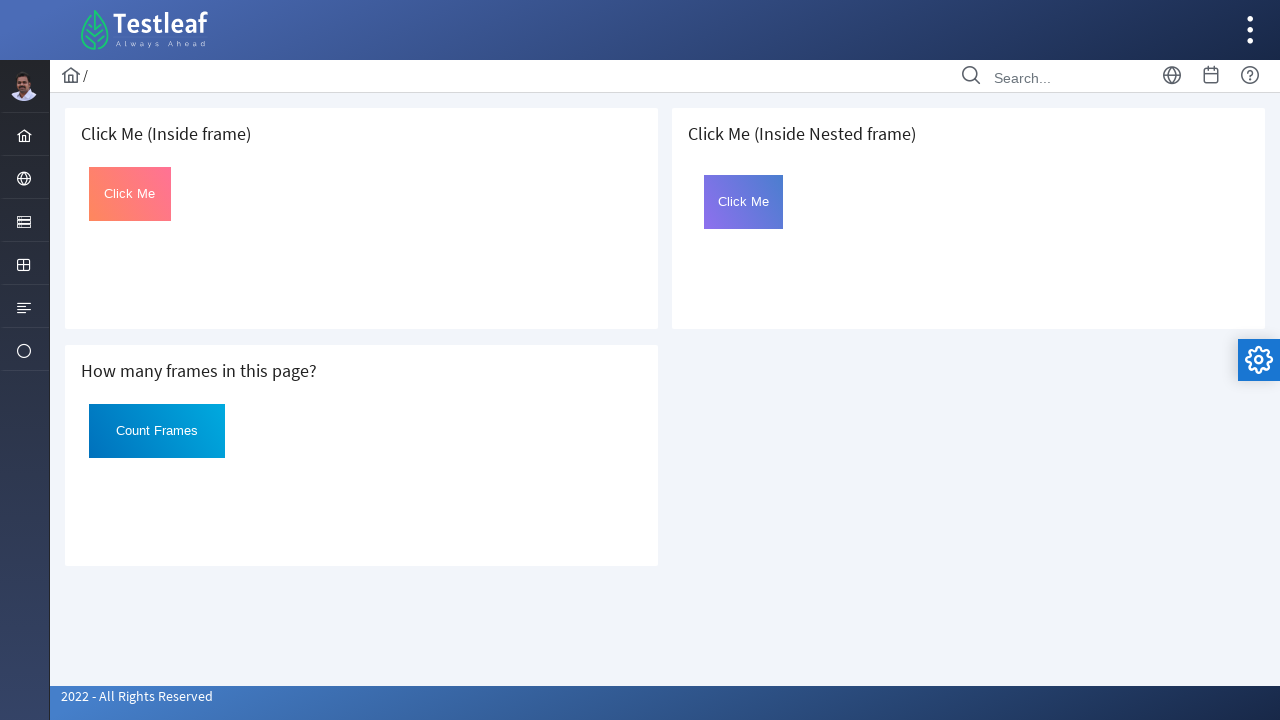

Clicked the button within the nested frame at (744, 202) on iframe >> nth=2 >> internal:control=enter-frame >> iframe[name='frame2'] >> inte
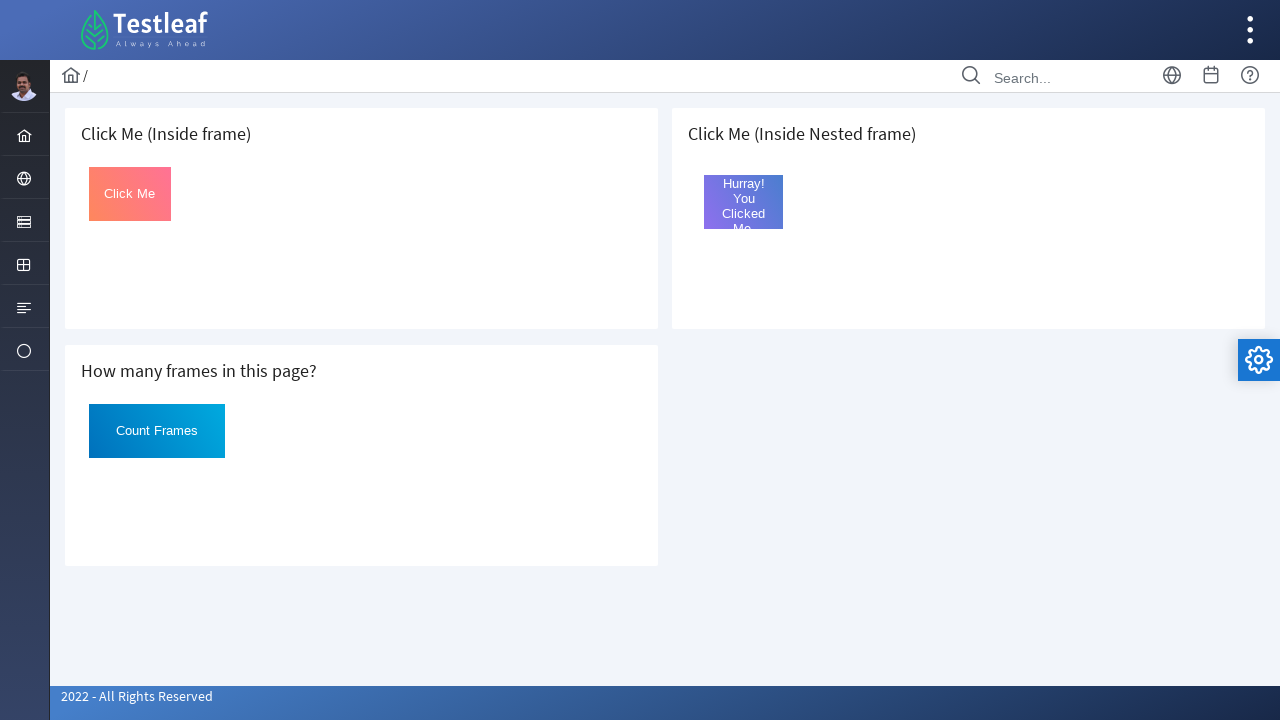

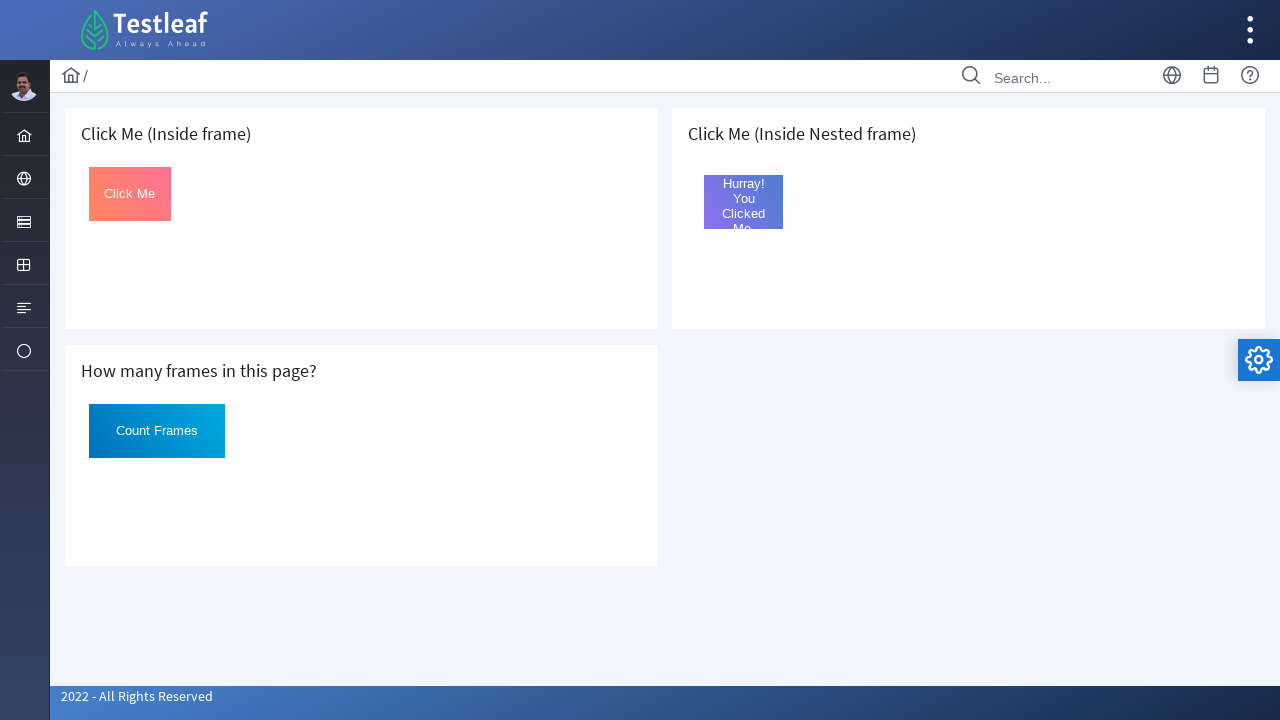